Navigates to Show page and checks titles start with "Show HN:"

Starting URL: https://news.ycombinator.com

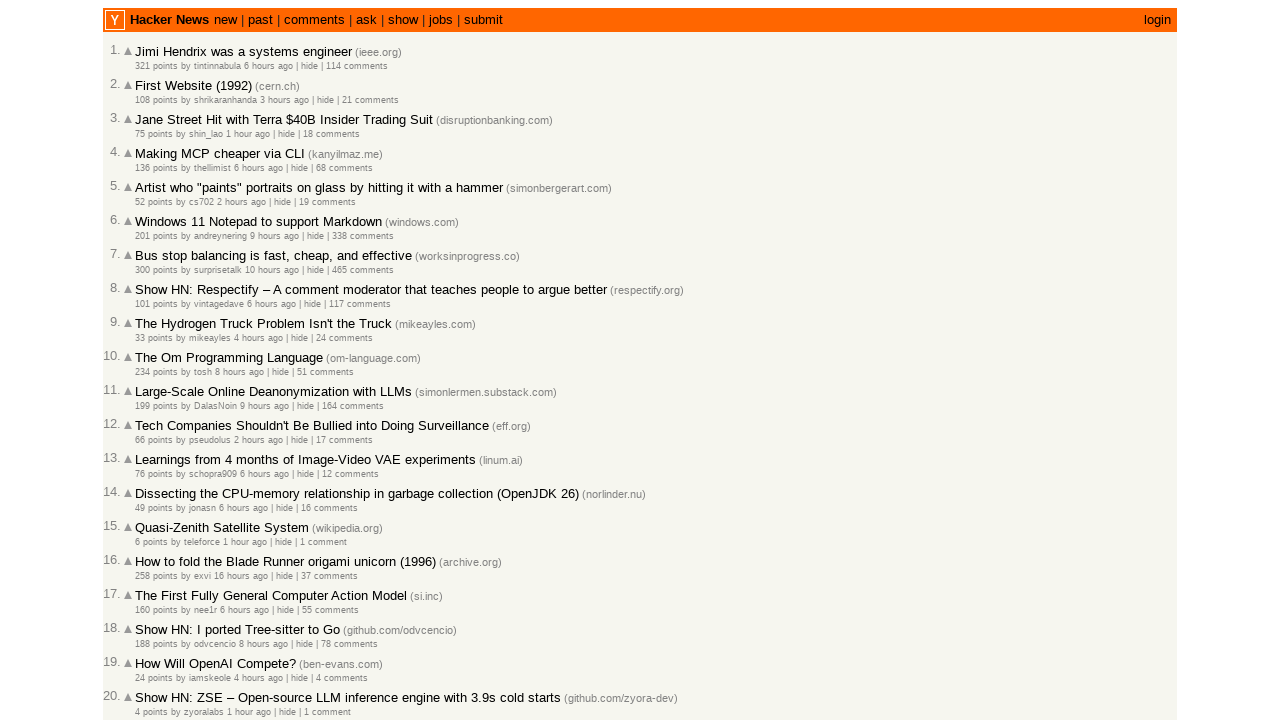

Clicked on 'show' link to navigate to Show HN page at (403, 20) on a:text('show')
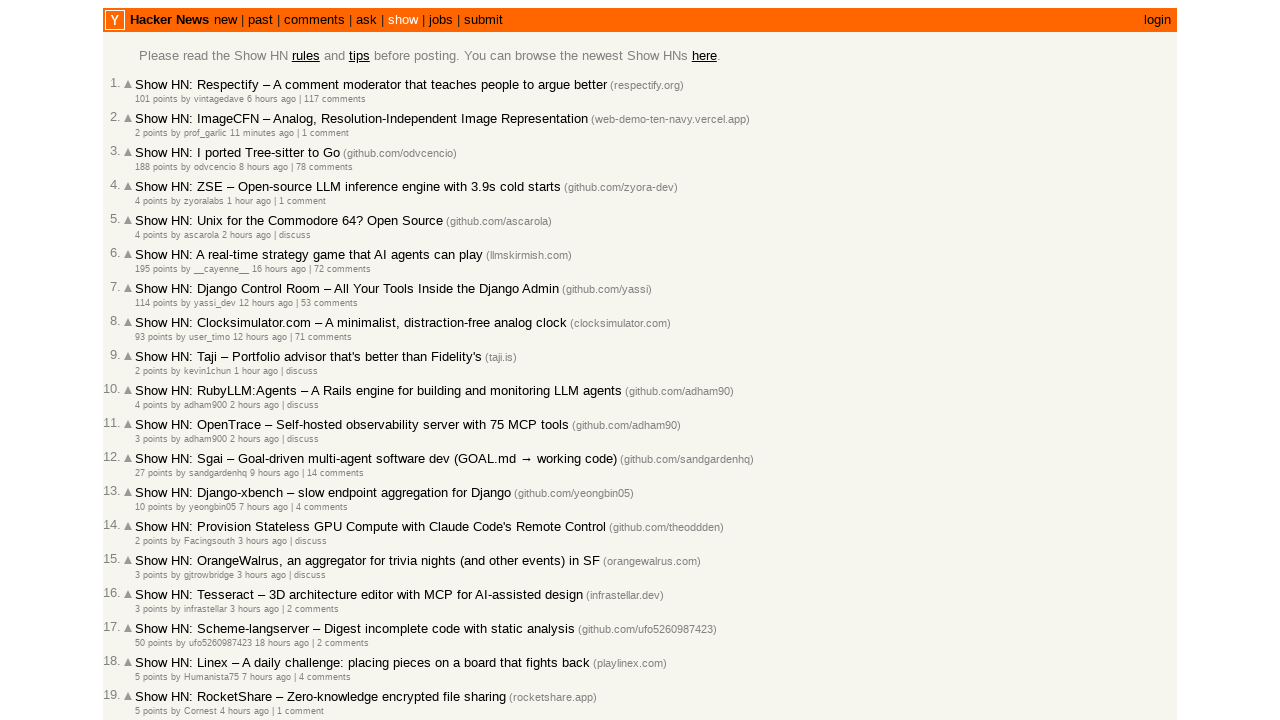

Show HN articles loaded with titles visible
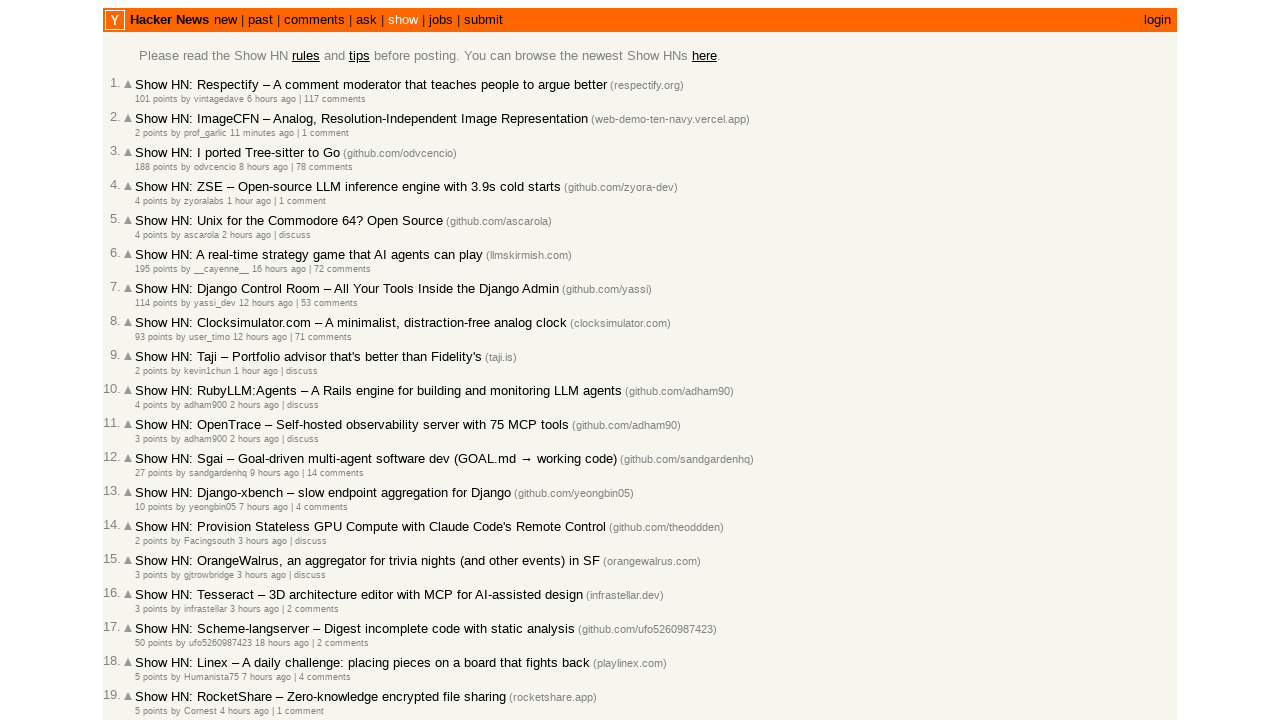

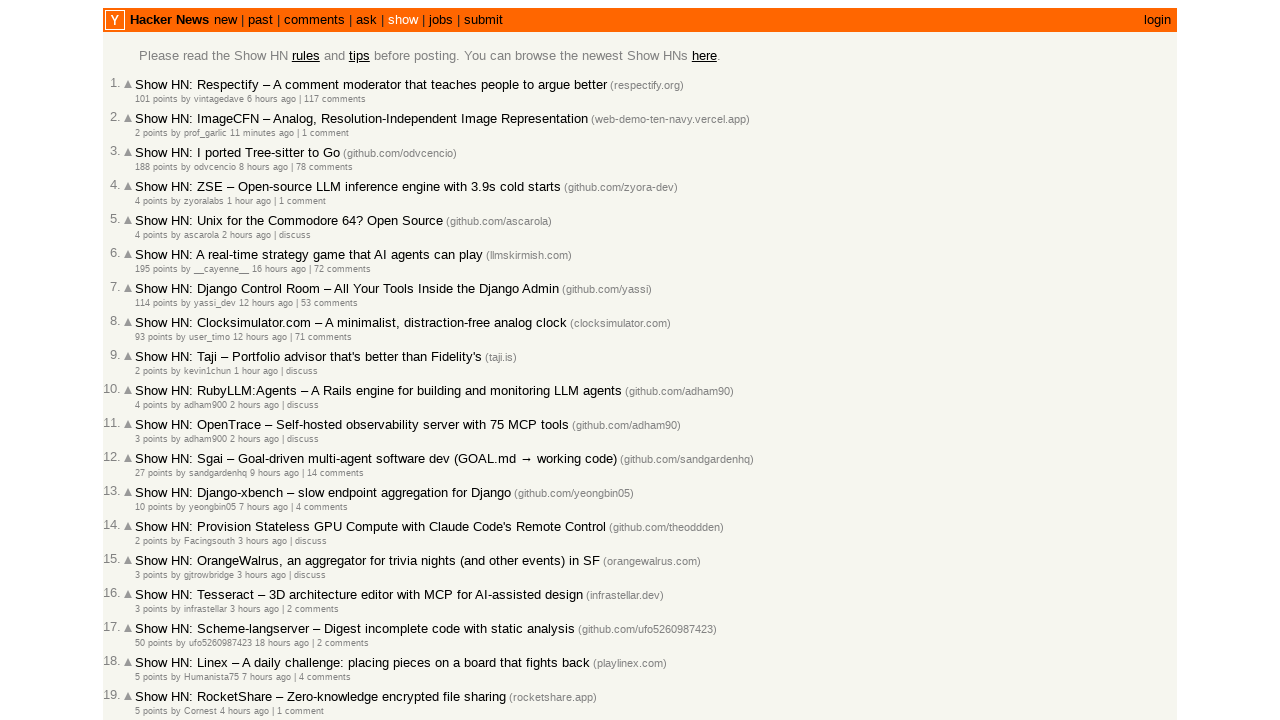